Tests navigating to the university e-shop and verifying that product listings are displayed on the page

Starting URL: https://www.upjs.sk/

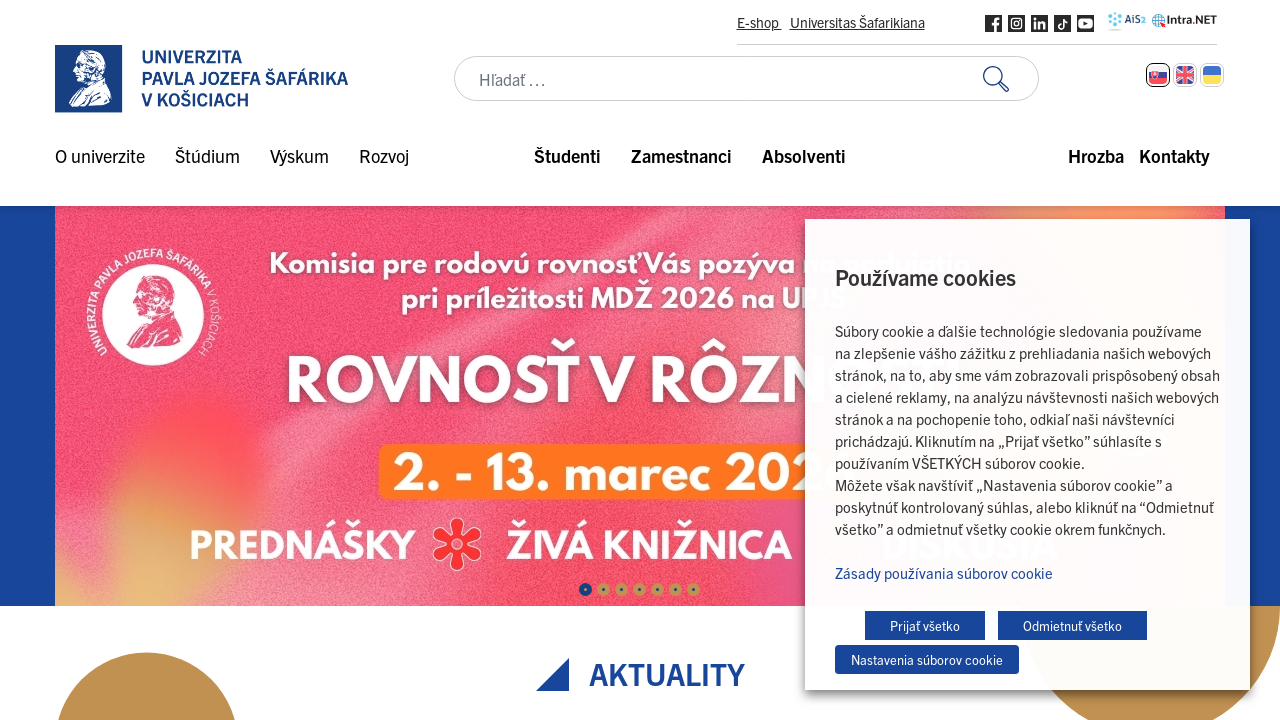

Clicked E-shop link in header at (759, 22) on div.header-custom-links a:has-text('E-shop')
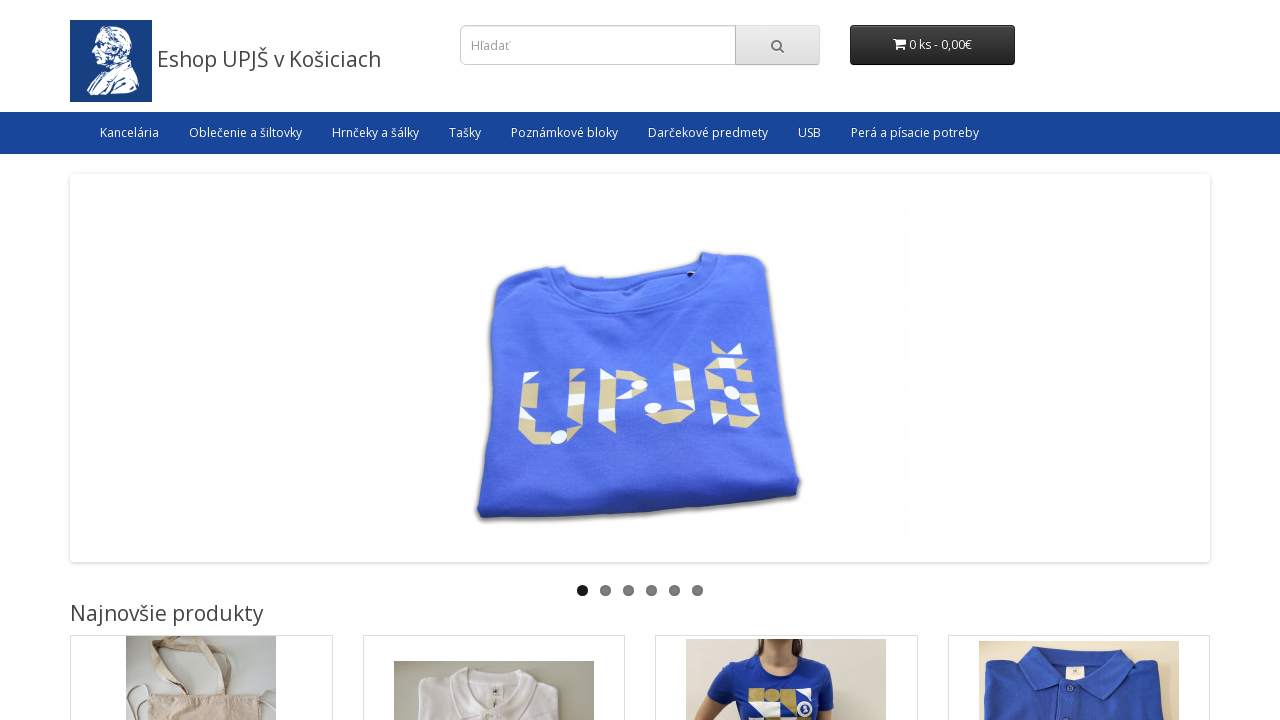

Product listings loaded on e-shop page
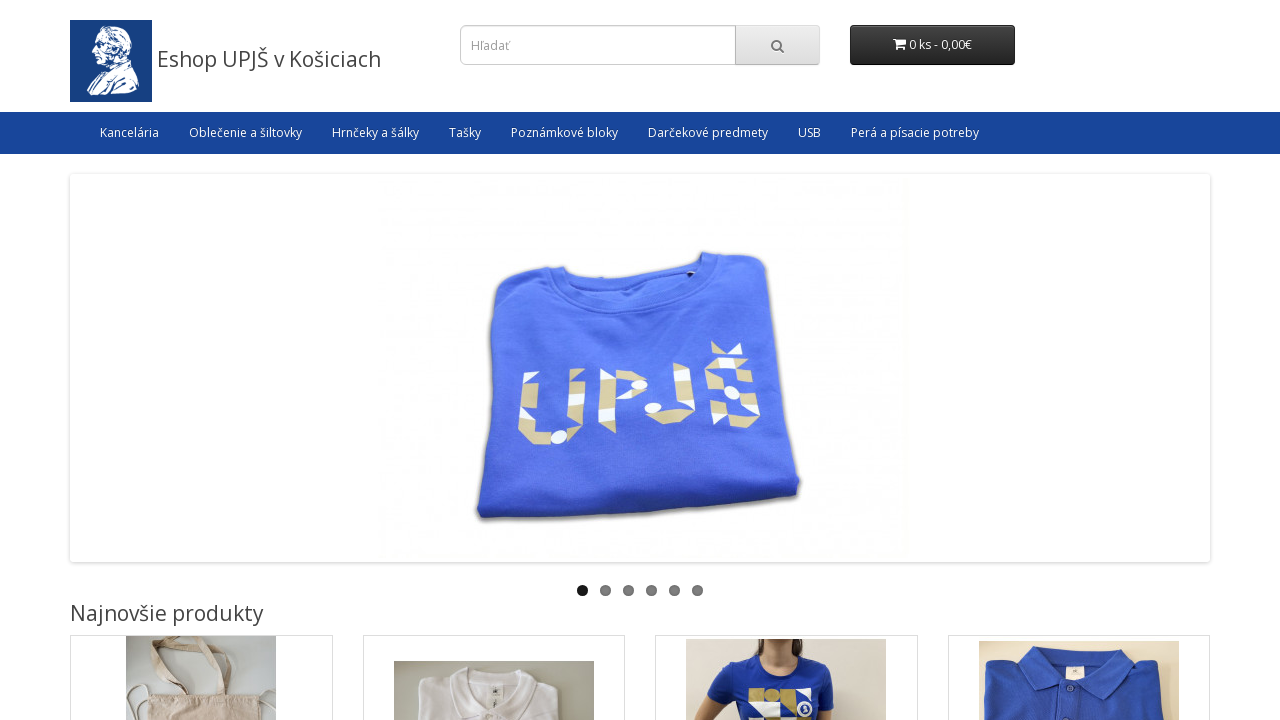

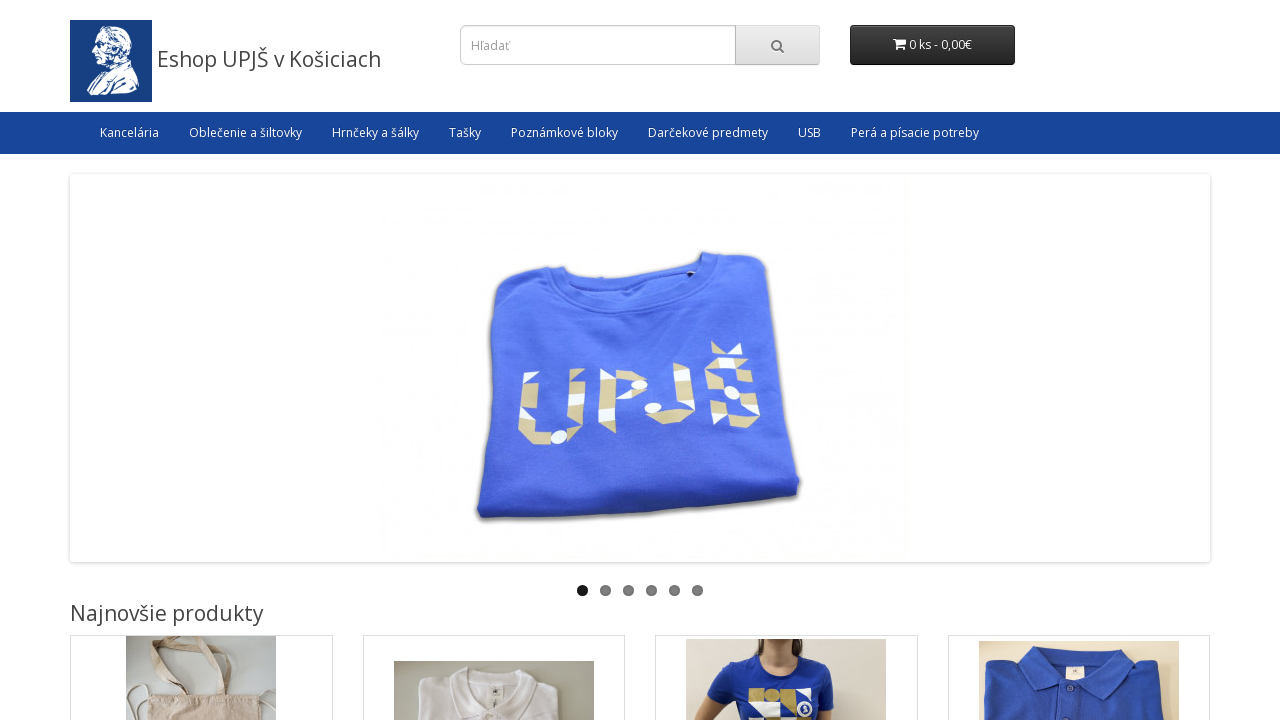